Tests a simple form submission by filling in first name, last name, city, and country fields, then clicking the submit button.

Starting URL: http://suninjuly.github.io/simple_form_find_task.html

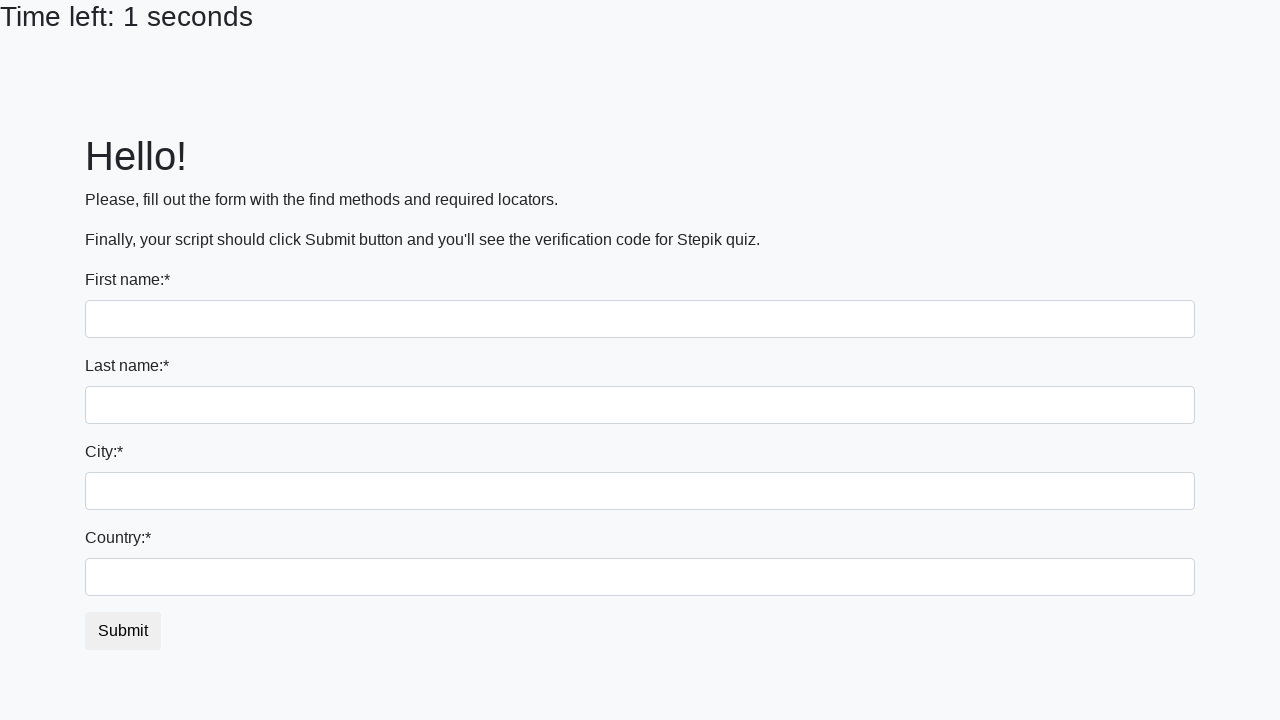

Filled first name field with 'Ivan' on div:nth-child(1) > input
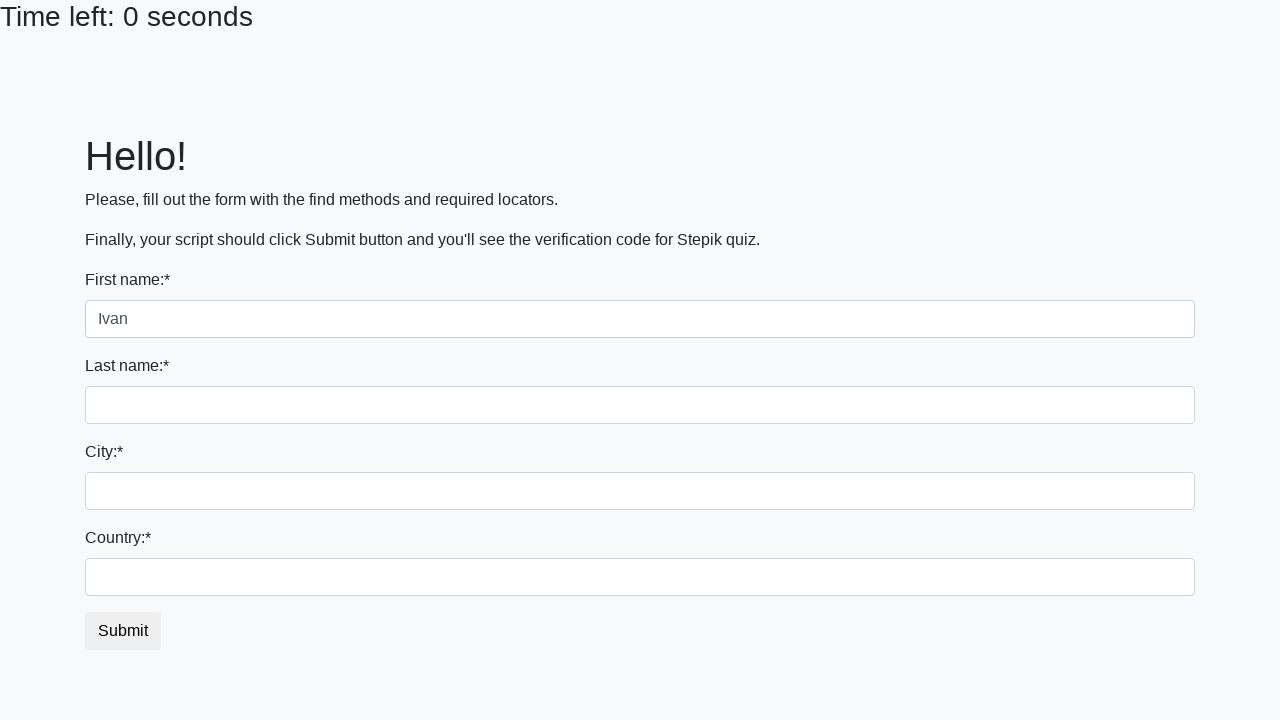

Filled last name field with 'Petrov' on div:nth-child(2) > input
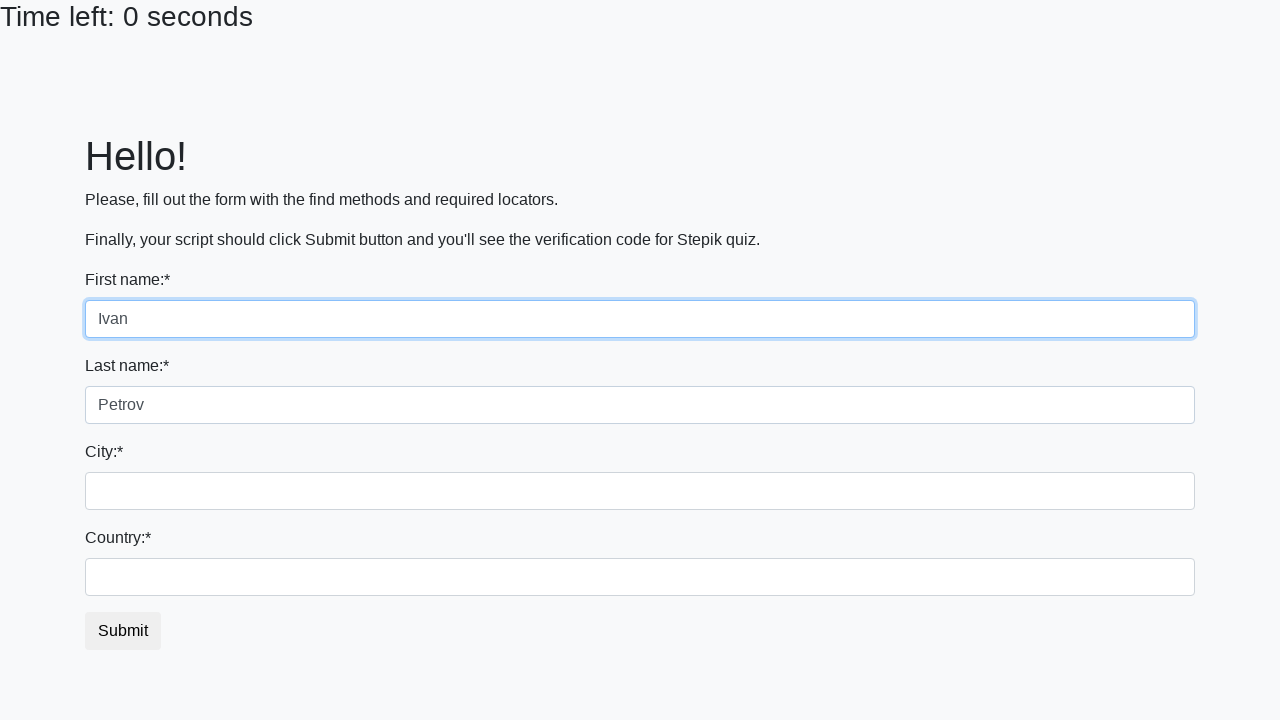

Filled city field with 'Smolensk' on div:nth-child(3) > input
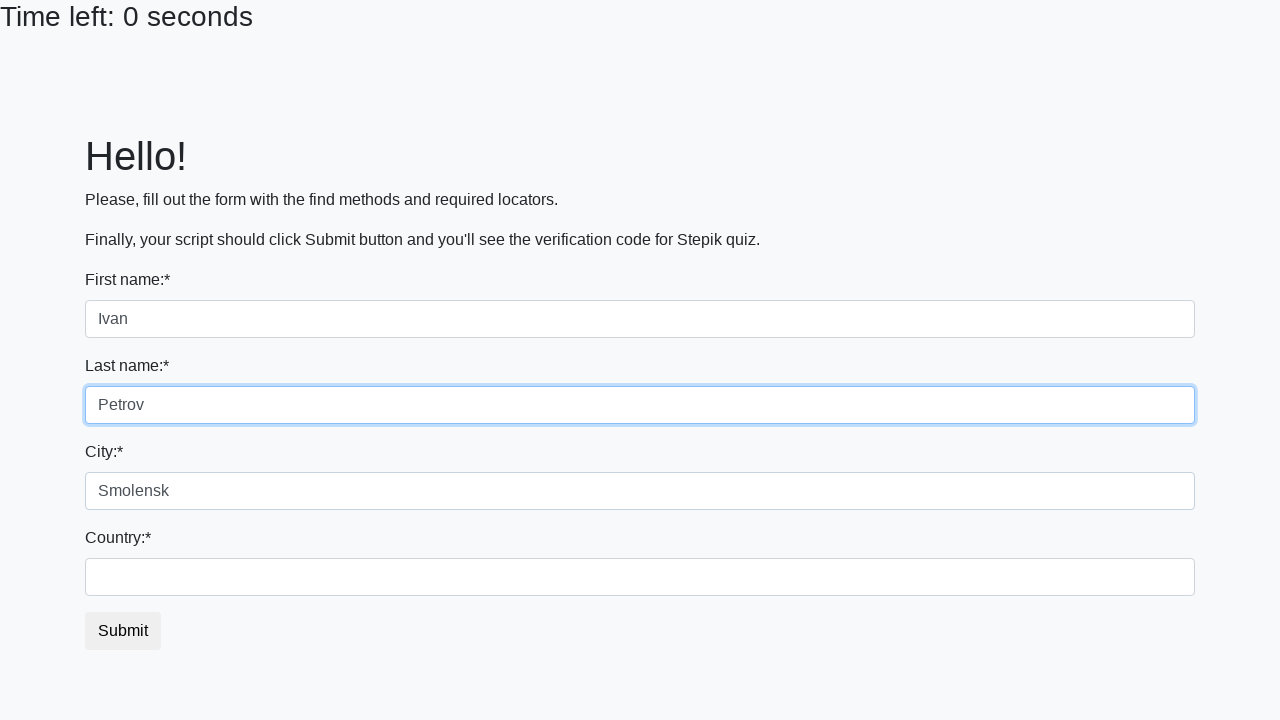

Filled country field with 'Russia' on #country
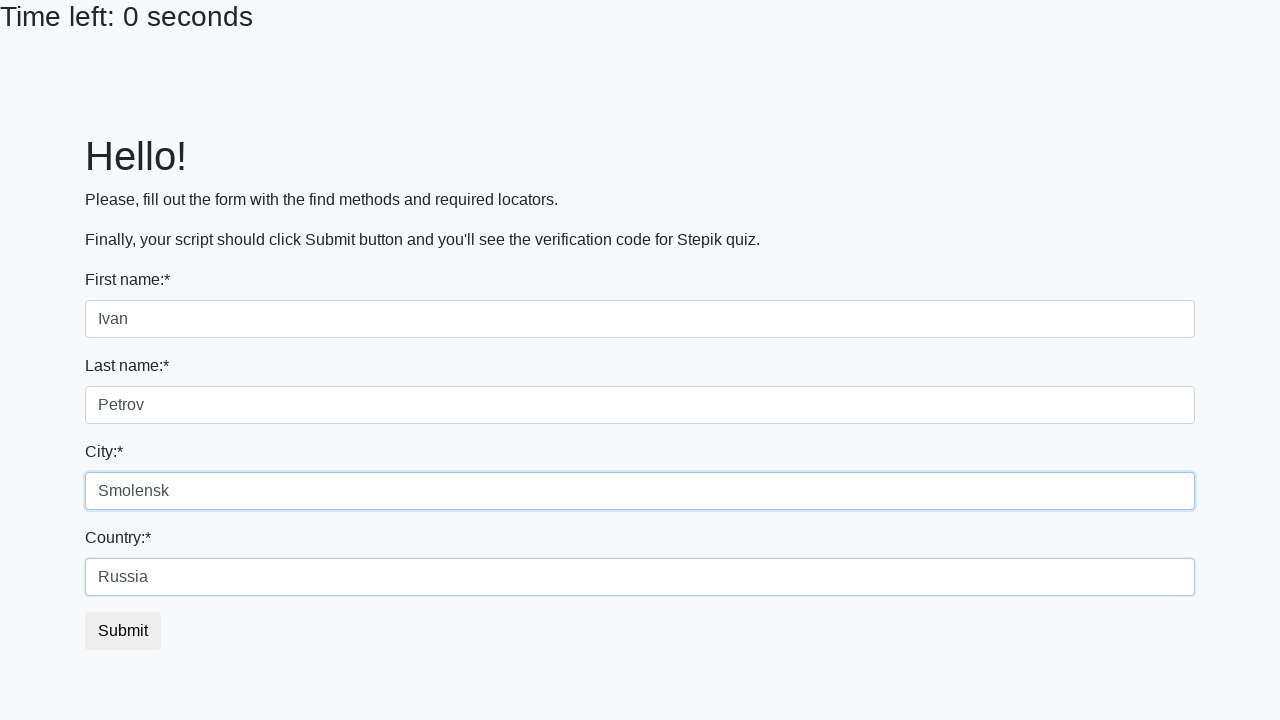

Clicked submit button to submit form at (123, 631) on button.btn
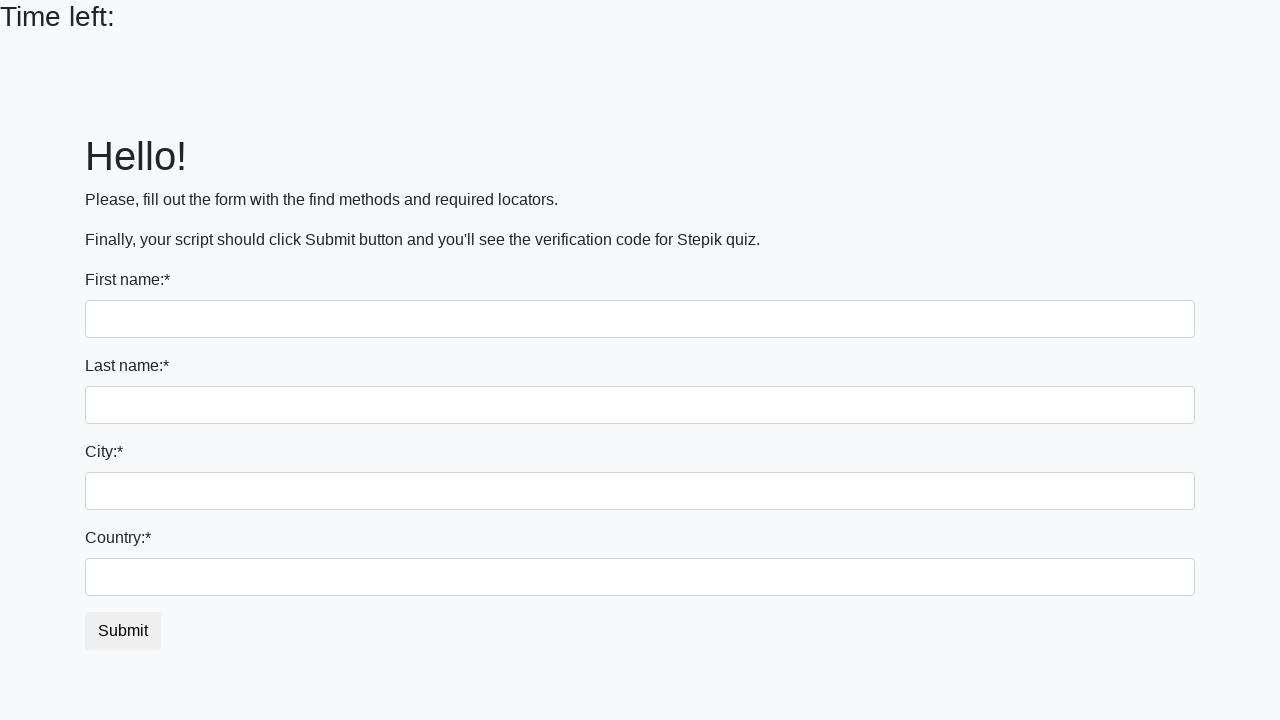

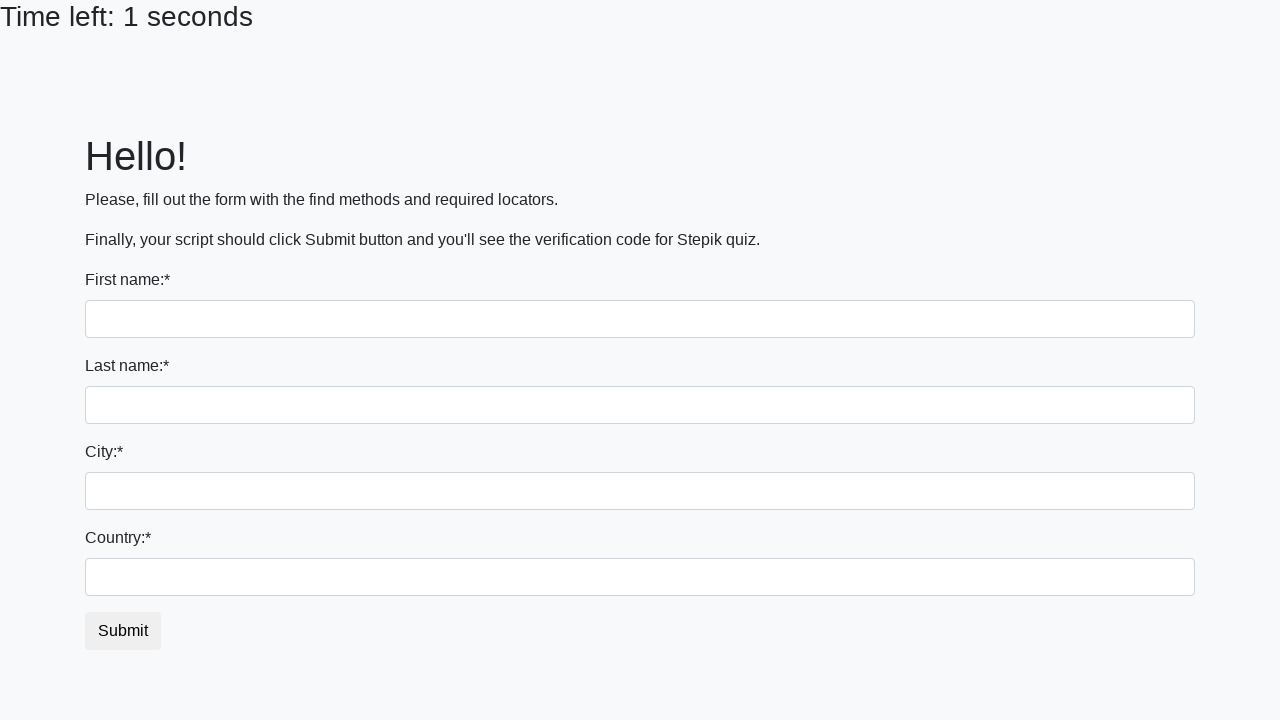